Tests a registration form by filling in first name, last name, and email fields, then submitting the form and verifying that a success message is displayed.

Starting URL: http://suninjuly.github.io/registration1.html

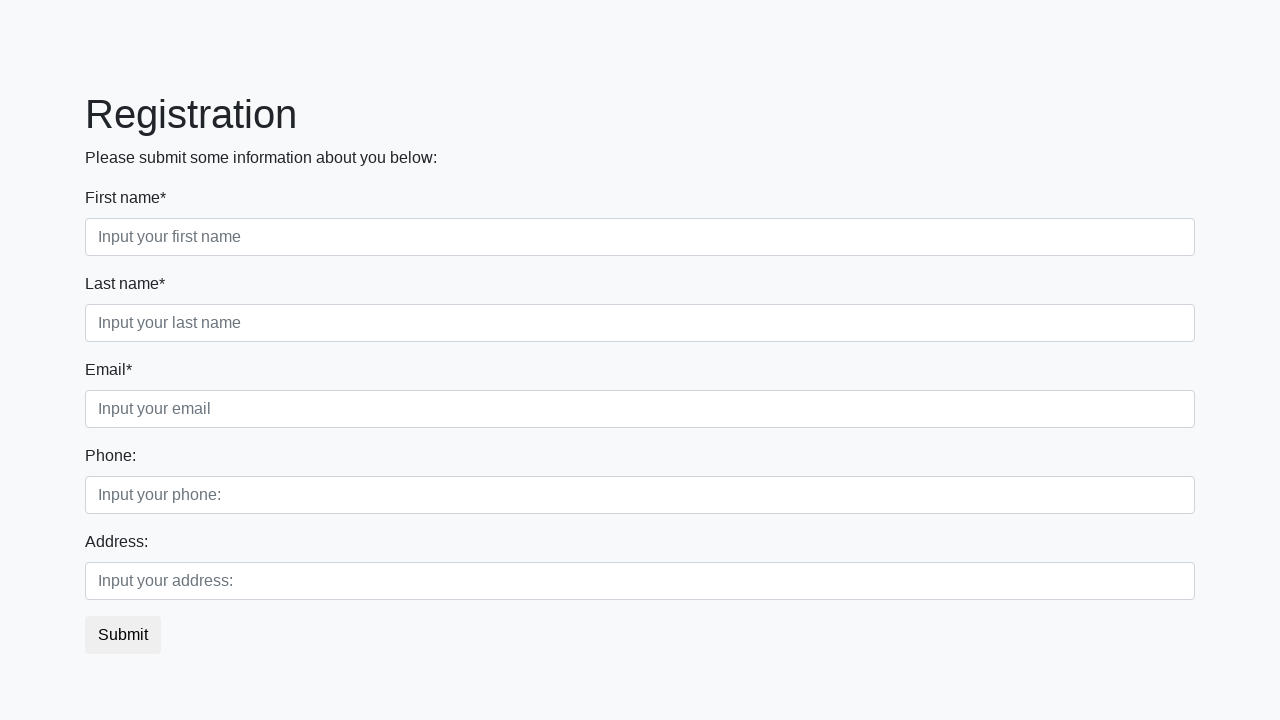

Filled first name field with 'Frank' on .first_block div:nth-child(1) input
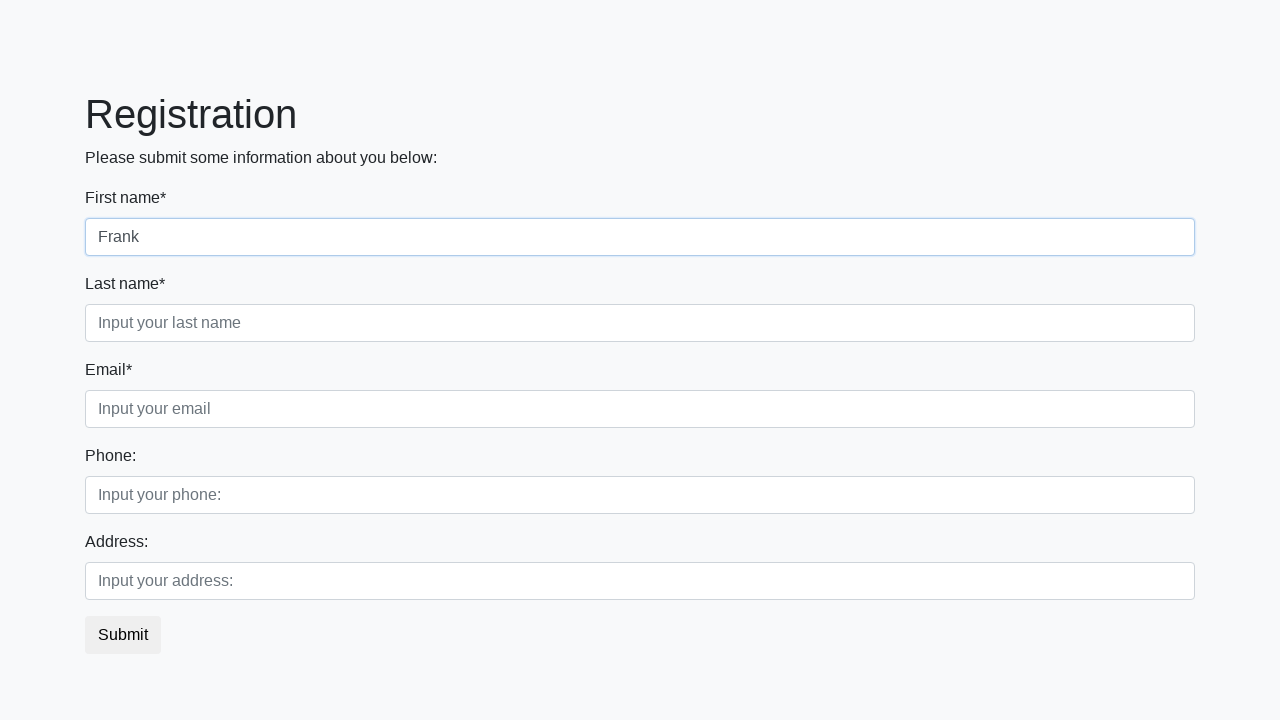

Filled last name field with 'Martin' on .first_block div:nth-child(2) input
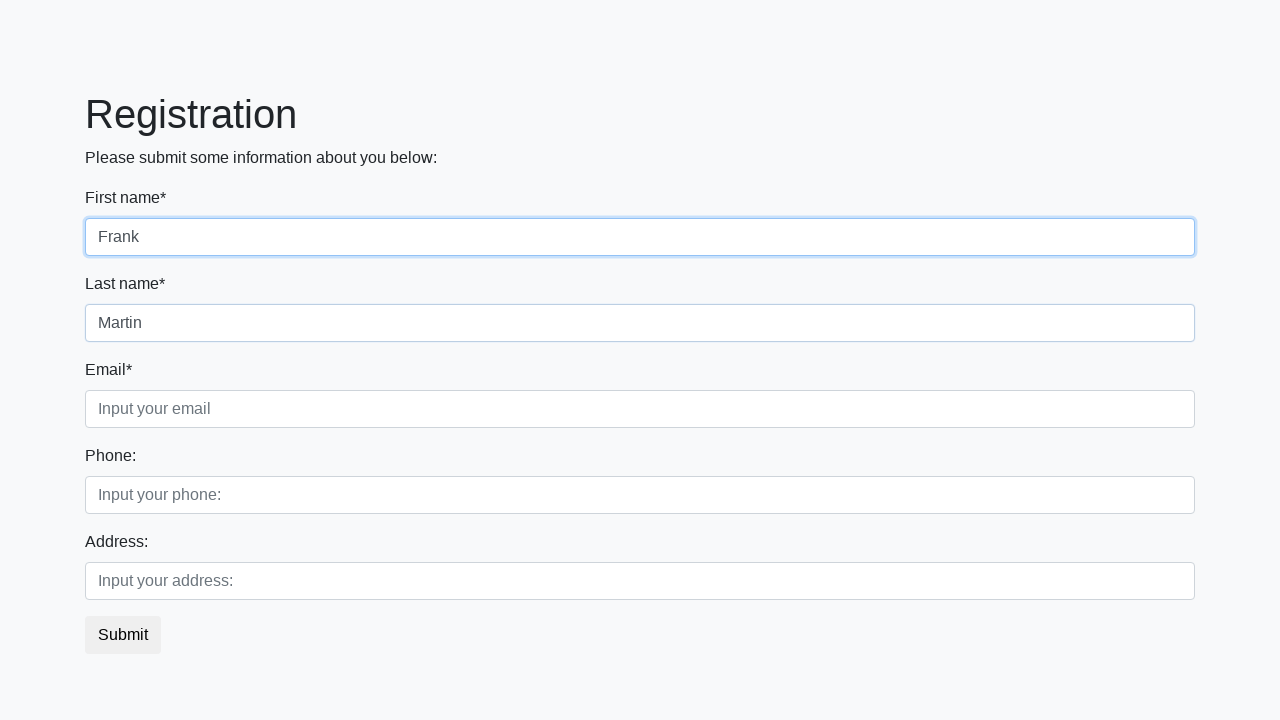

Filled email field with 'frank@omg.com' on .first_block div:nth-child(3) input
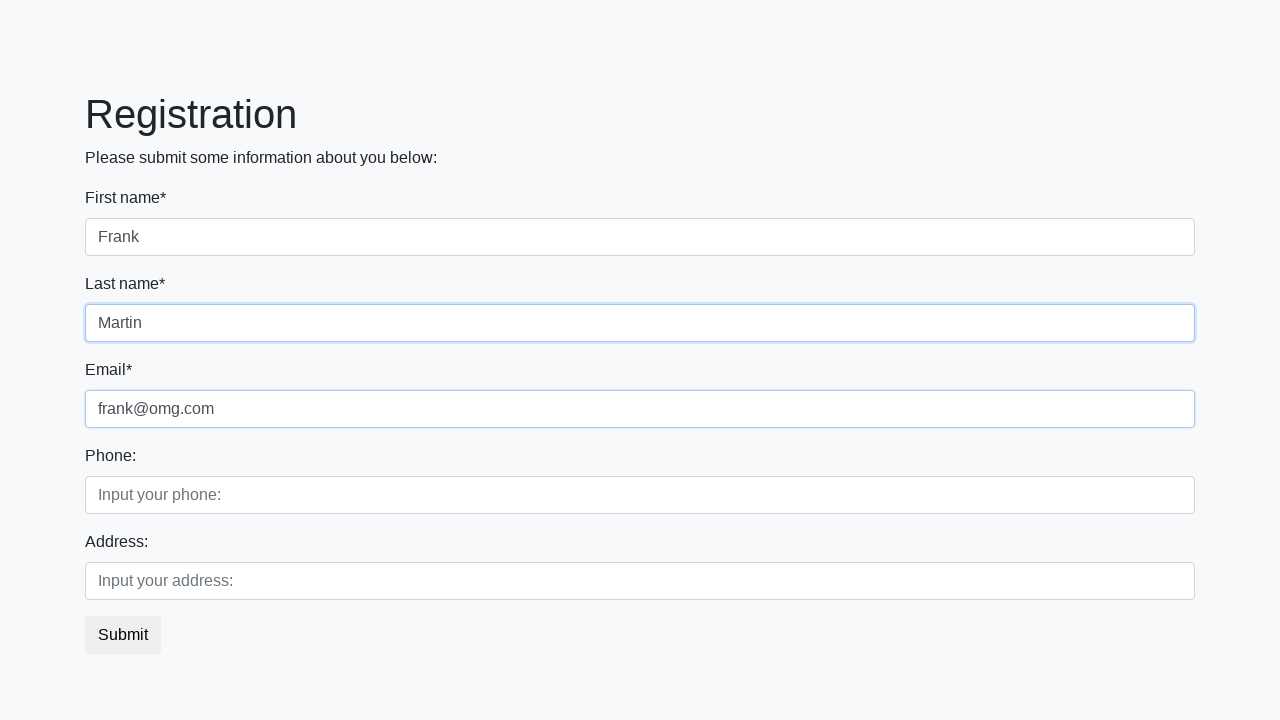

Clicked submit button to register at (123, 635) on .btn
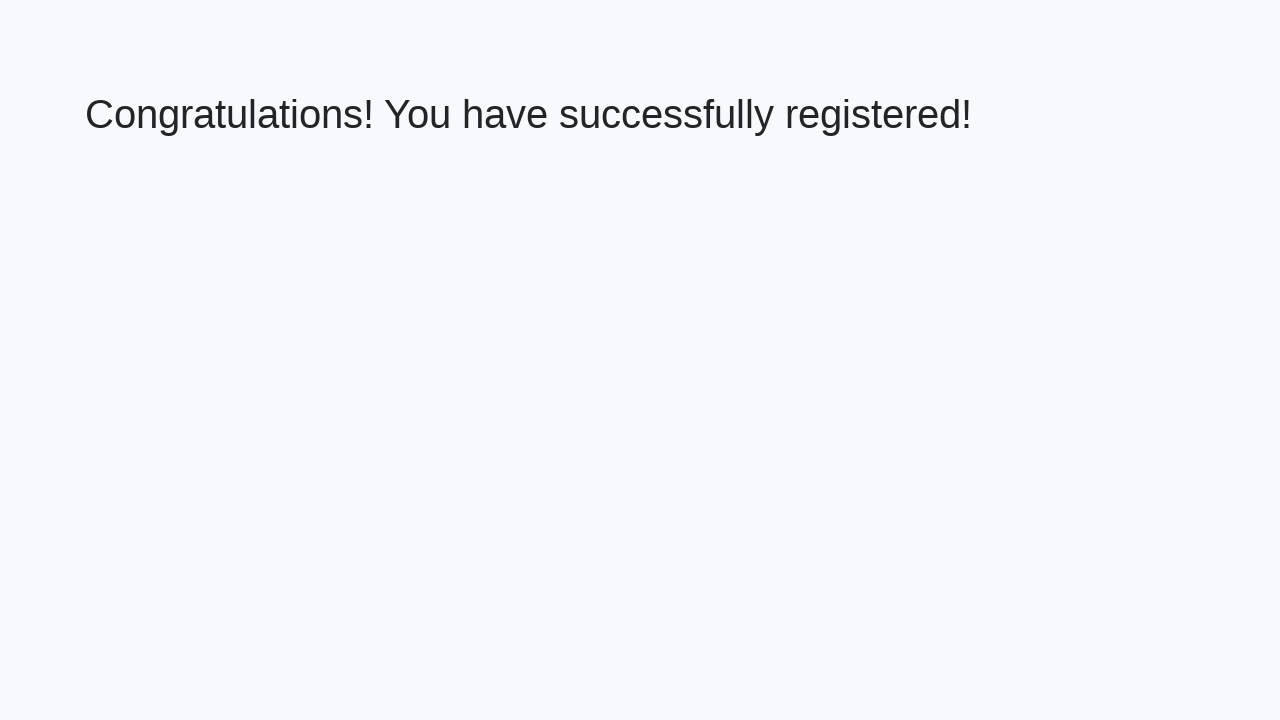

Waited for success message heading to appear
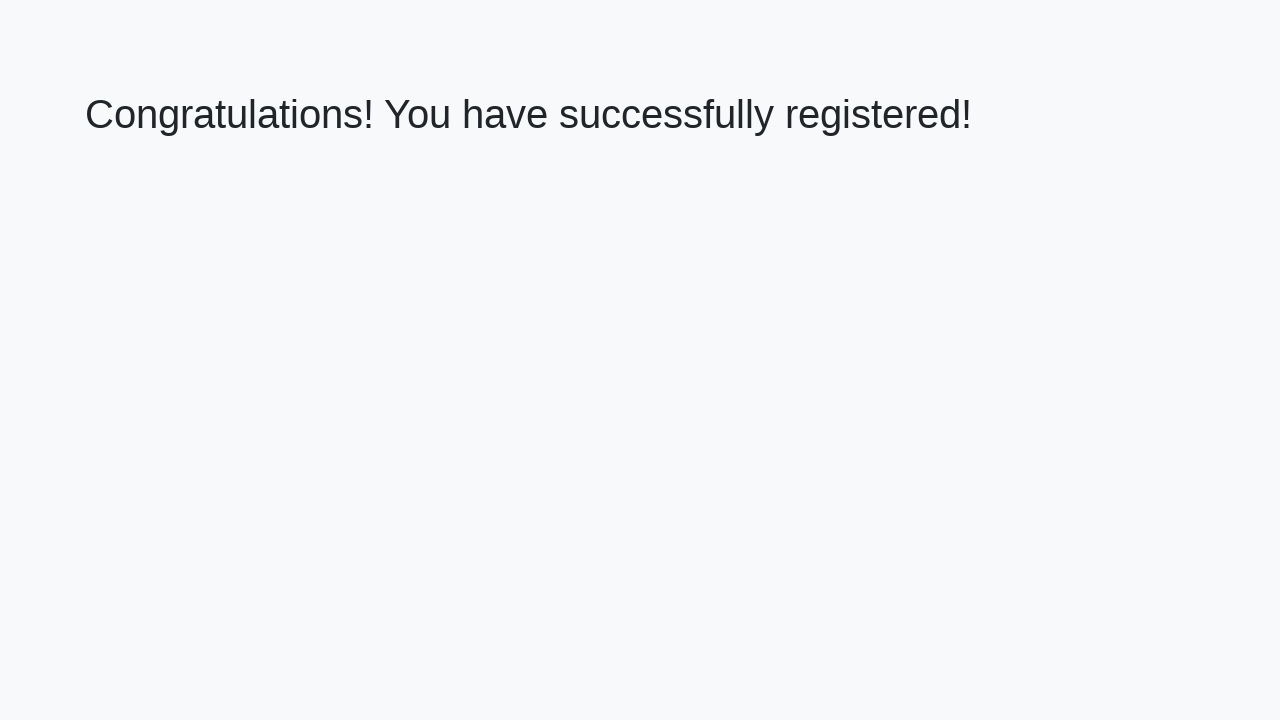

Verified success message: 'Congratulations! You have successfully registered!'
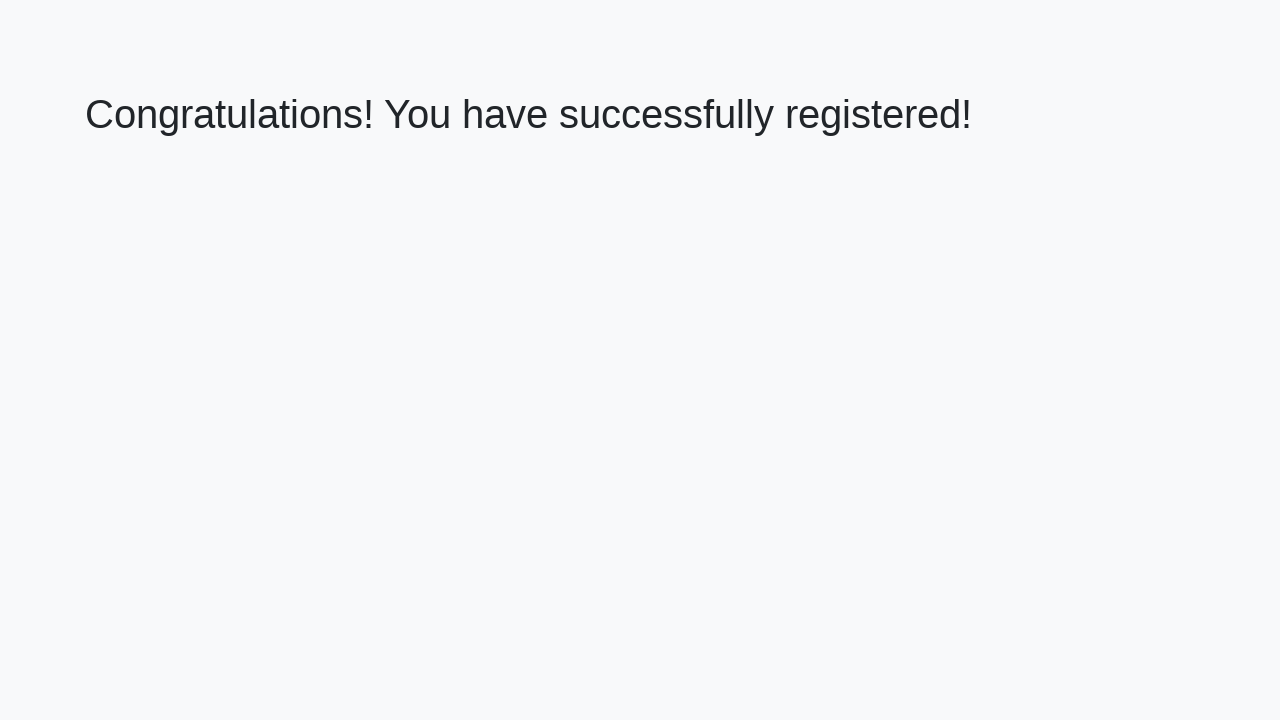

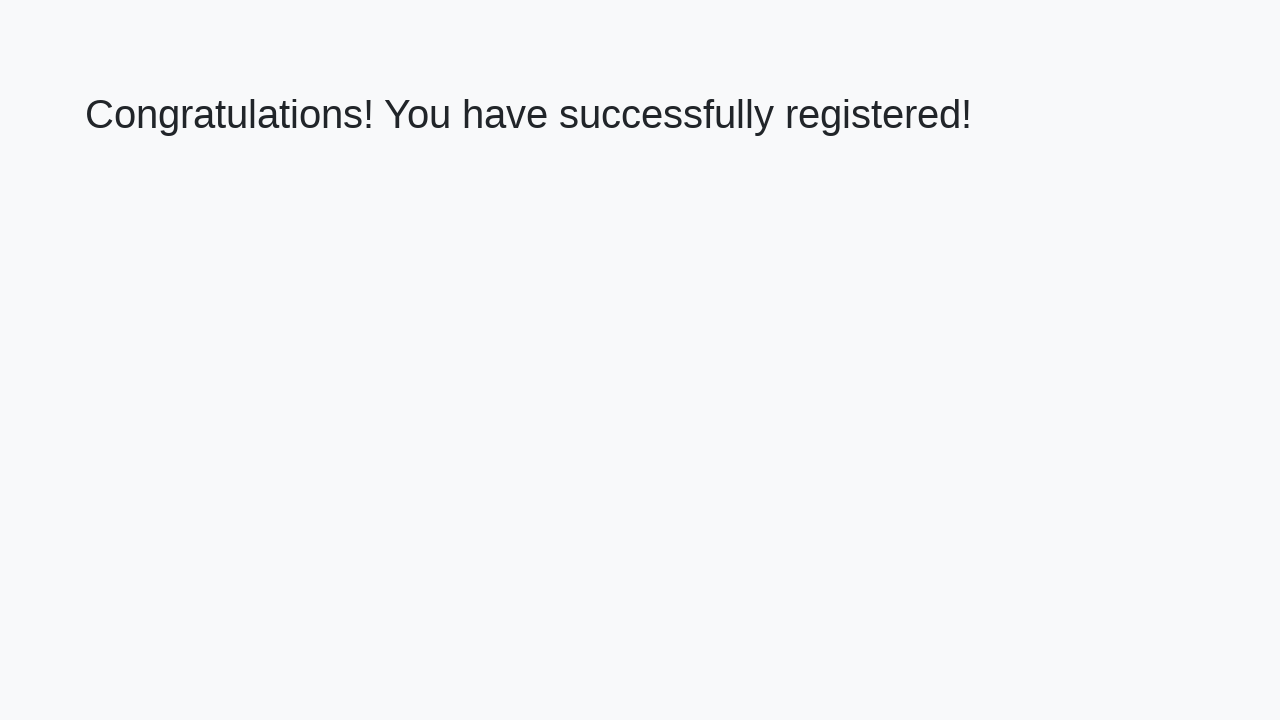